Tests table sorting functionality by clicking the Due column header twice and verifying values are sorted in descending order

Starting URL: http://the-internet.herokuapp.com/tables

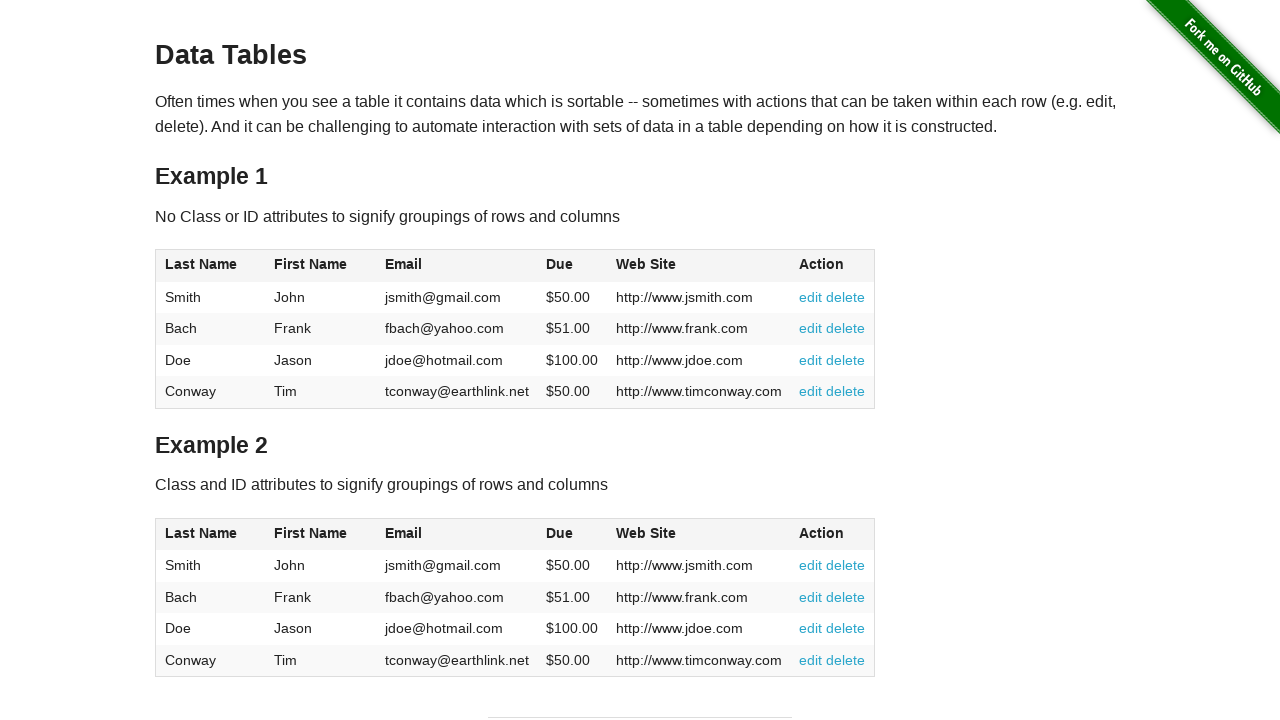

Clicked Due column header (first click) at (572, 266) on #table1 thead tr th:nth-of-type(4)
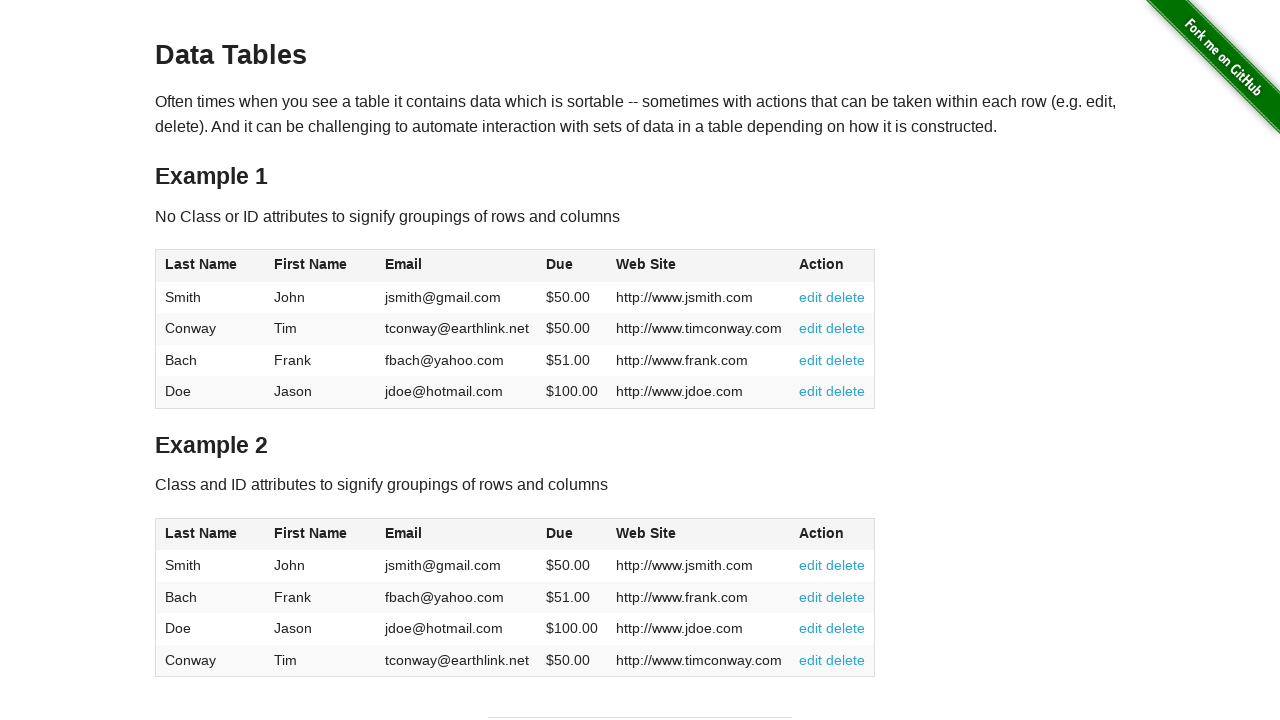

Clicked Due column header (second click) to sort descending at (572, 266) on #table1 thead tr th:nth-of-type(4)
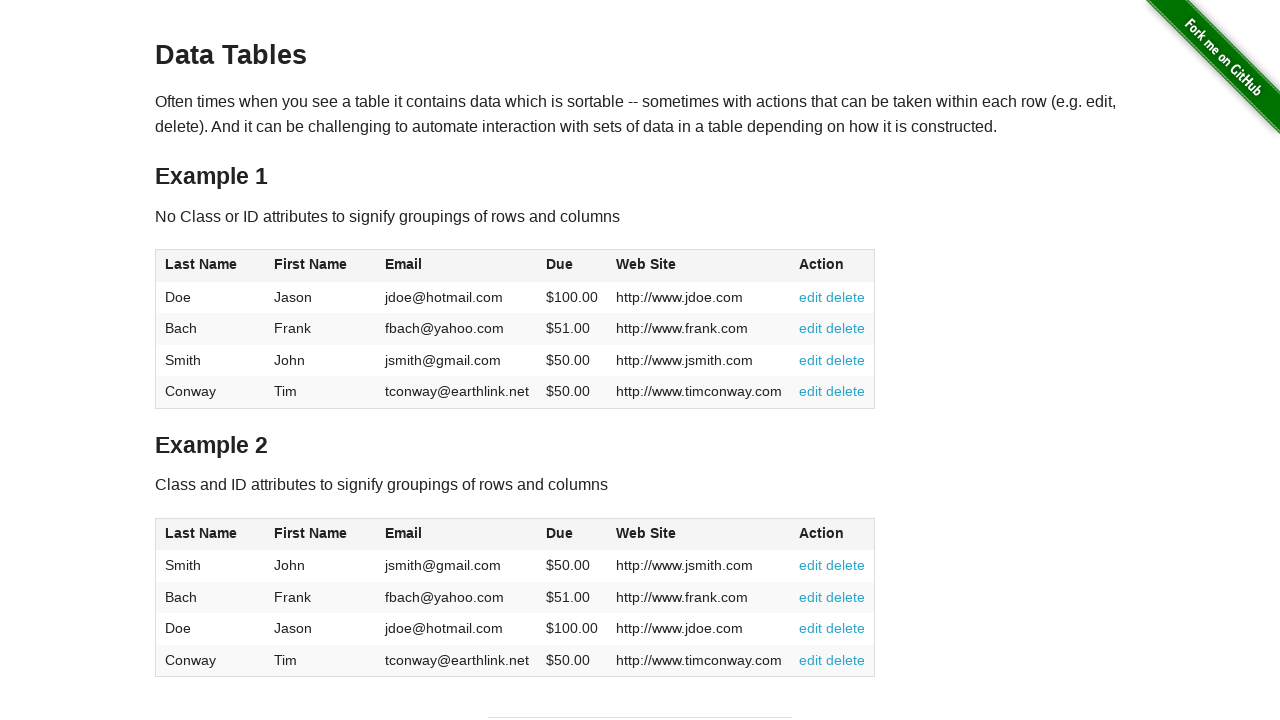

Waited for table Due column values to load
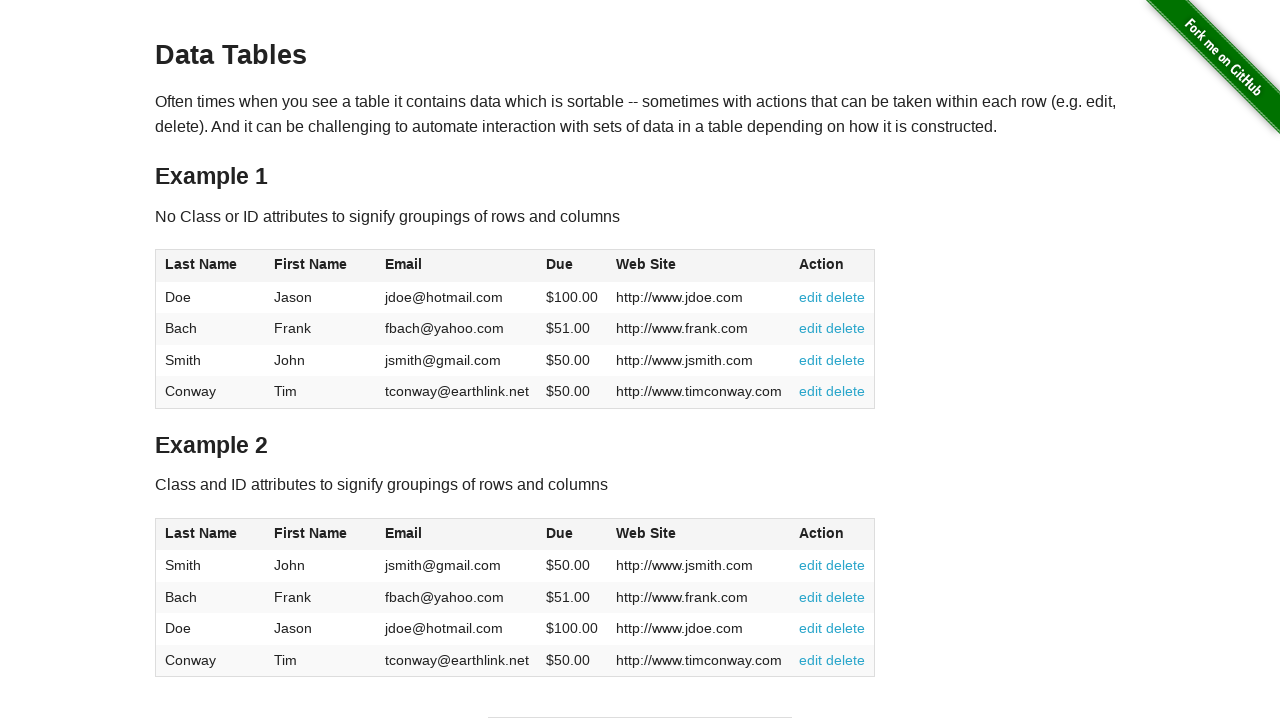

Retrieved all Due column values from table
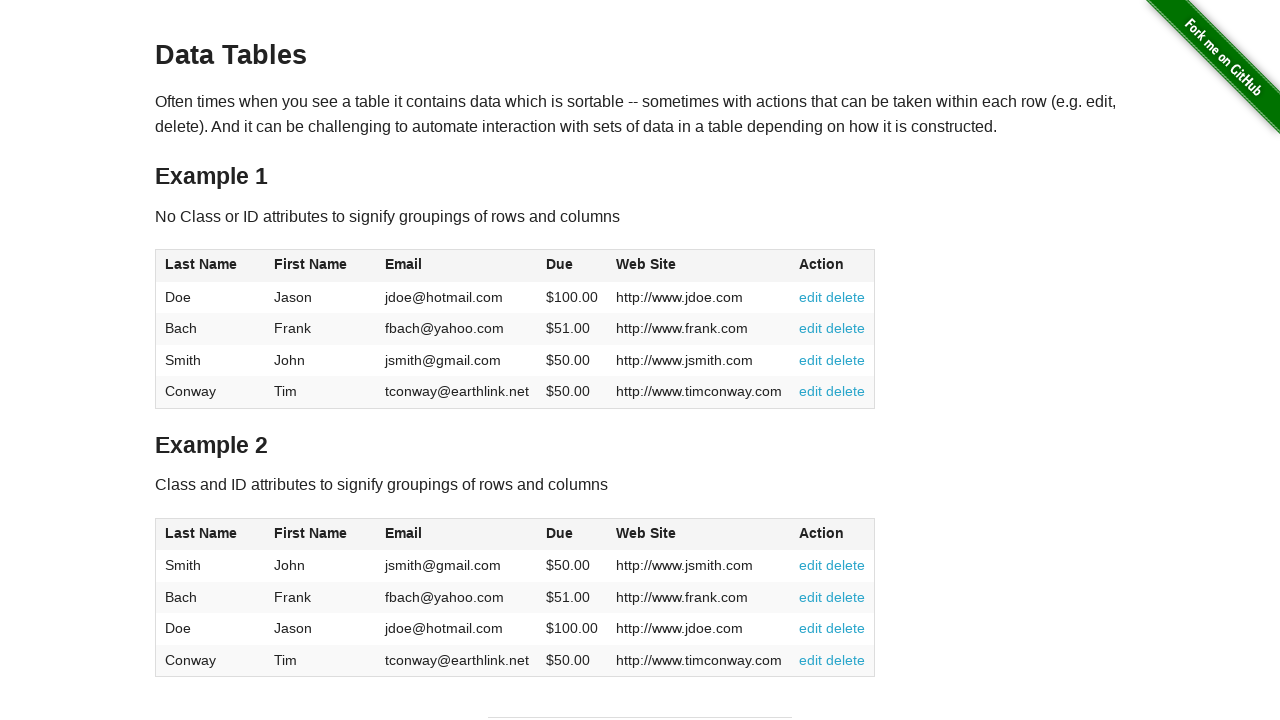

Parsed Due values as floats (removed $ signs)
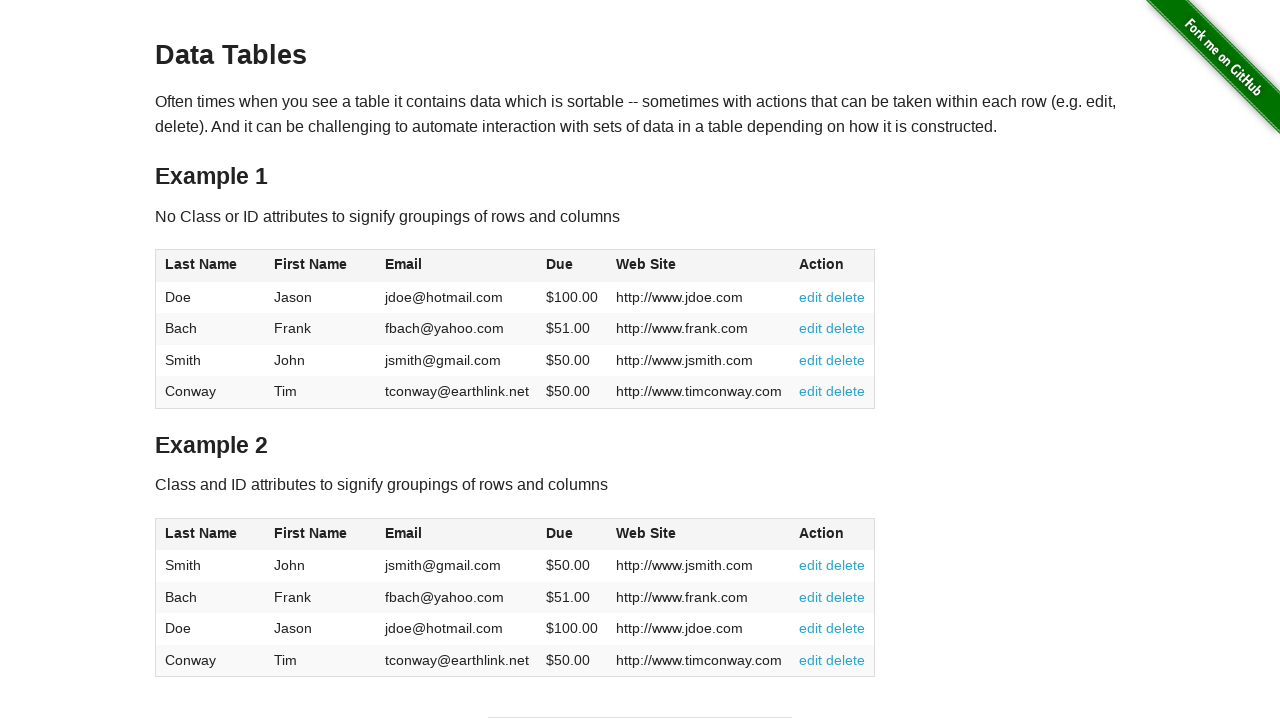

Verified all Due values are sorted in descending order
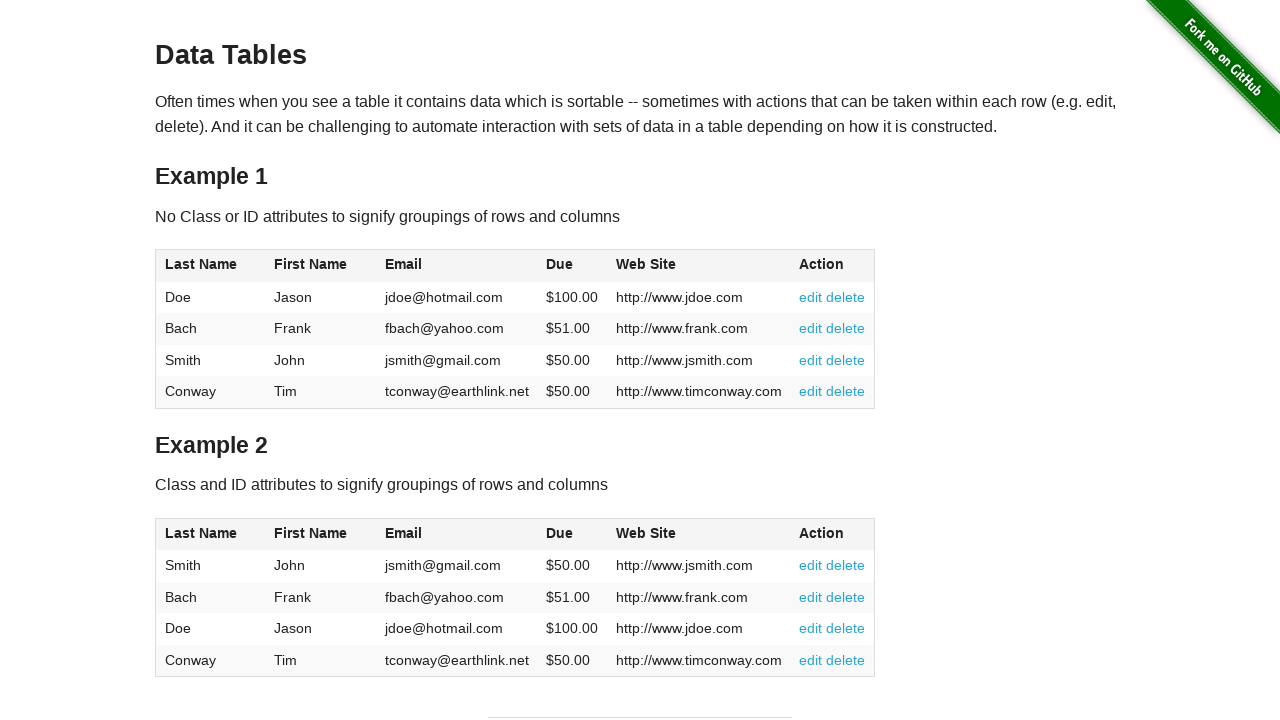

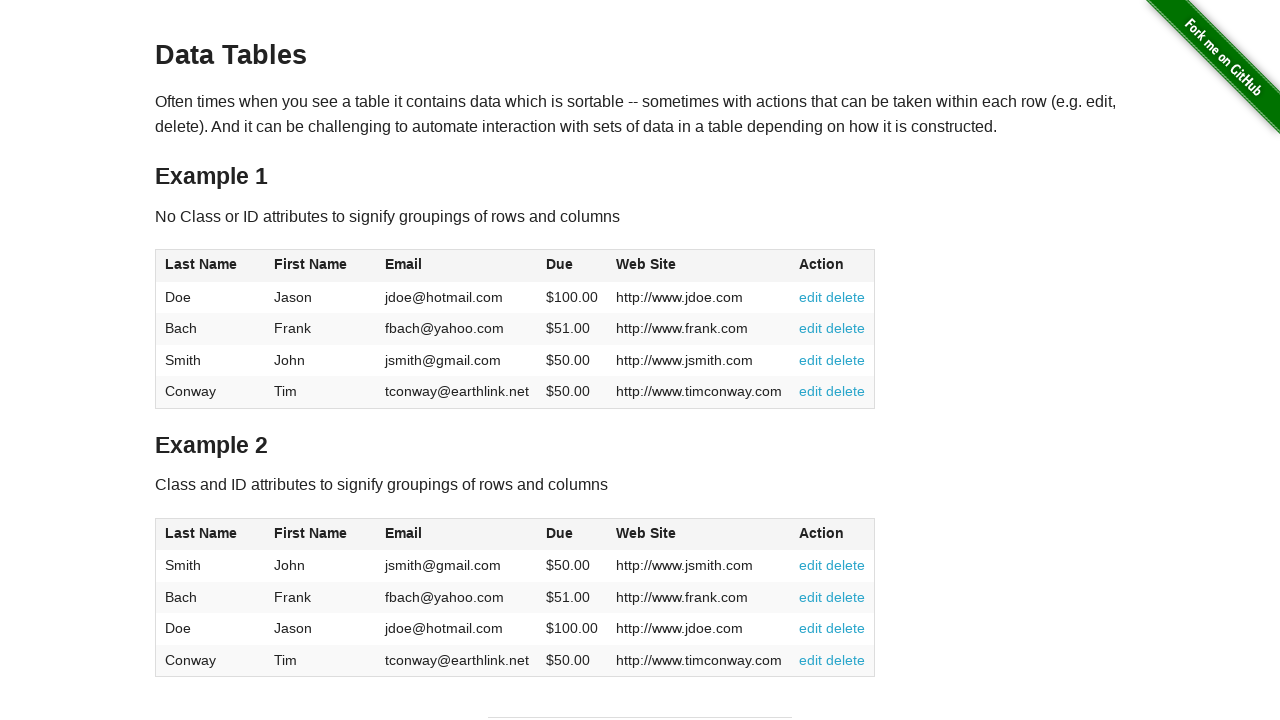